Tests PyPI search functionality by entering a search query, clicking the submit button, and waiting for search results to appear

Starting URL: https://pypi.org/

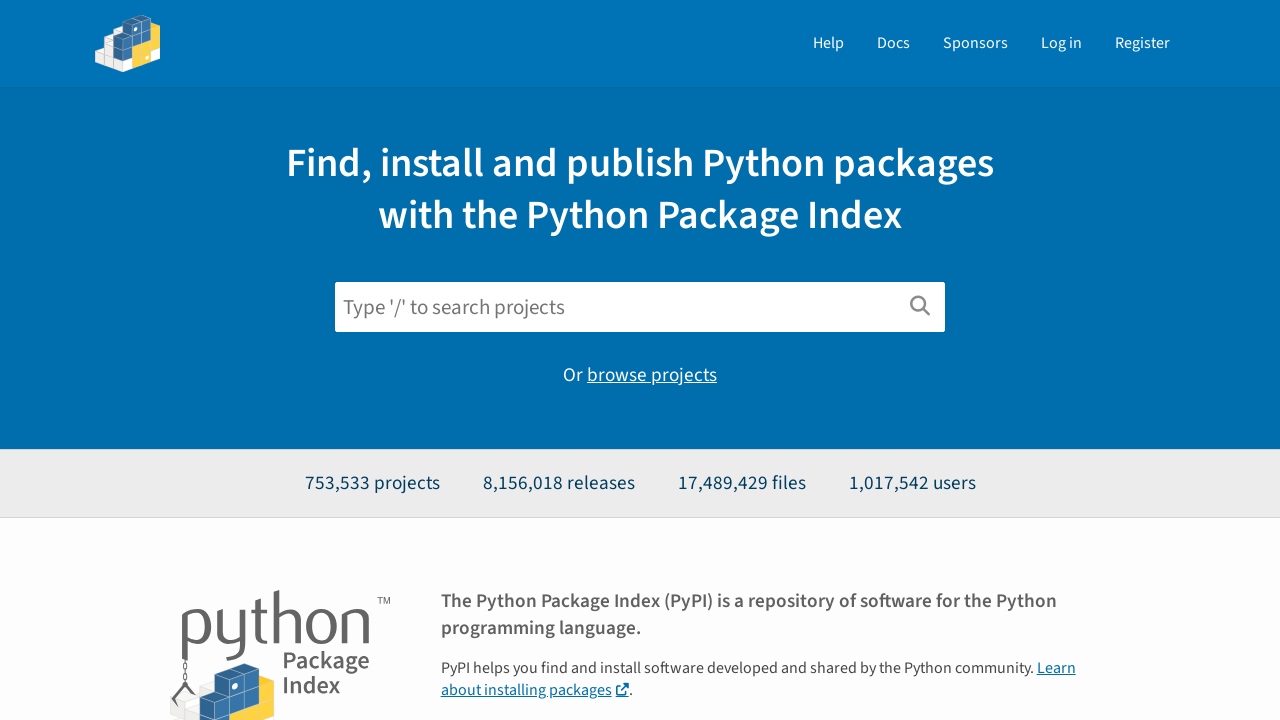

Filled search input with 'citronella' on #search
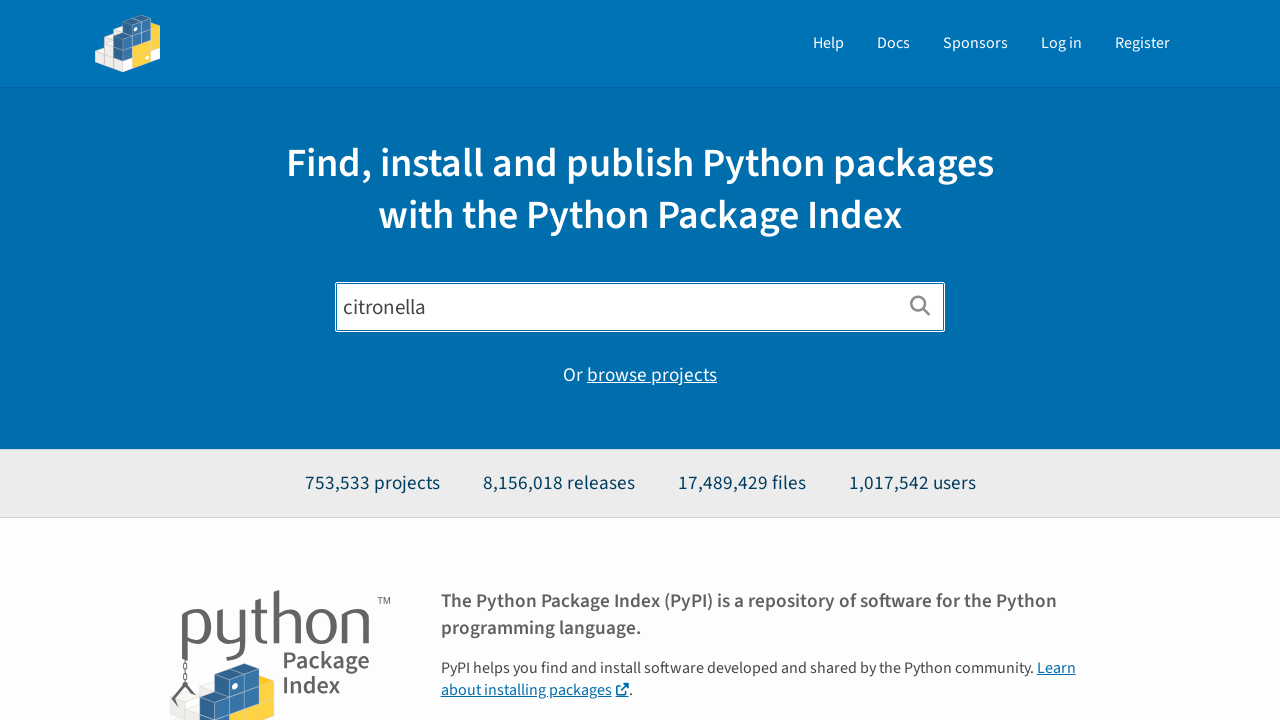

Clicked search submit button at (920, 306) on xpath=//button[@type='submit']/i
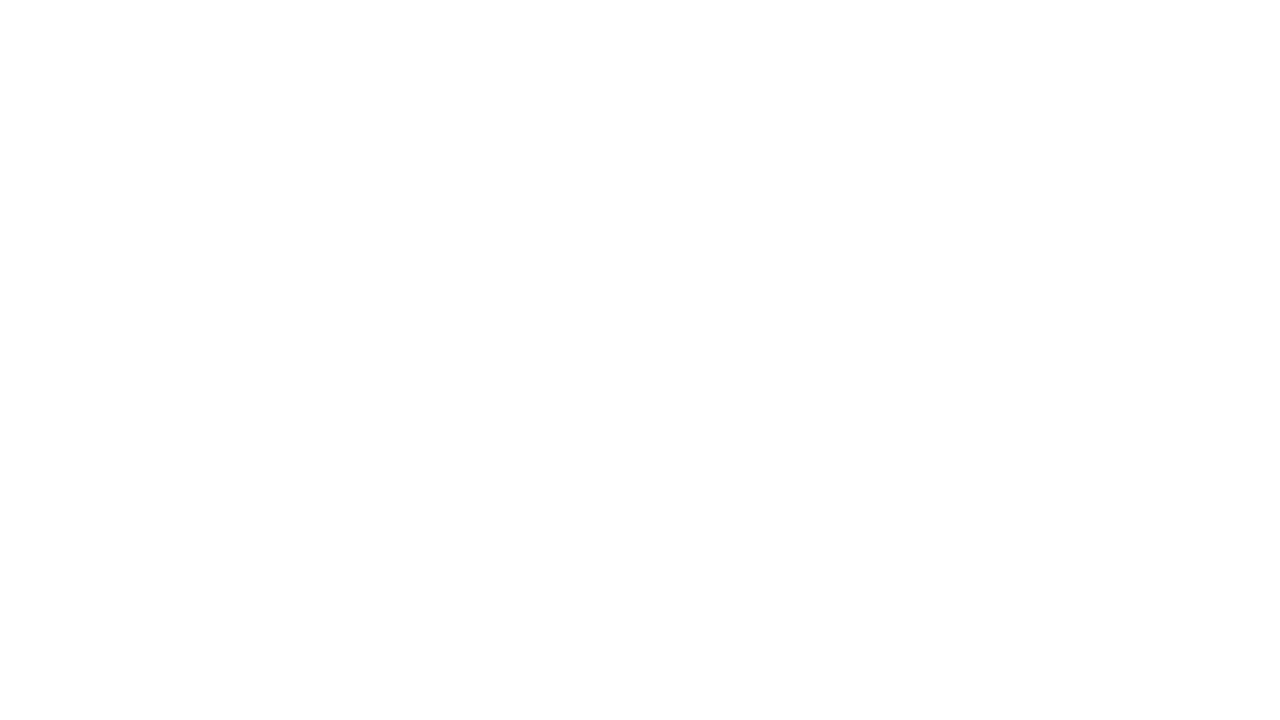

Search results loaded successfully
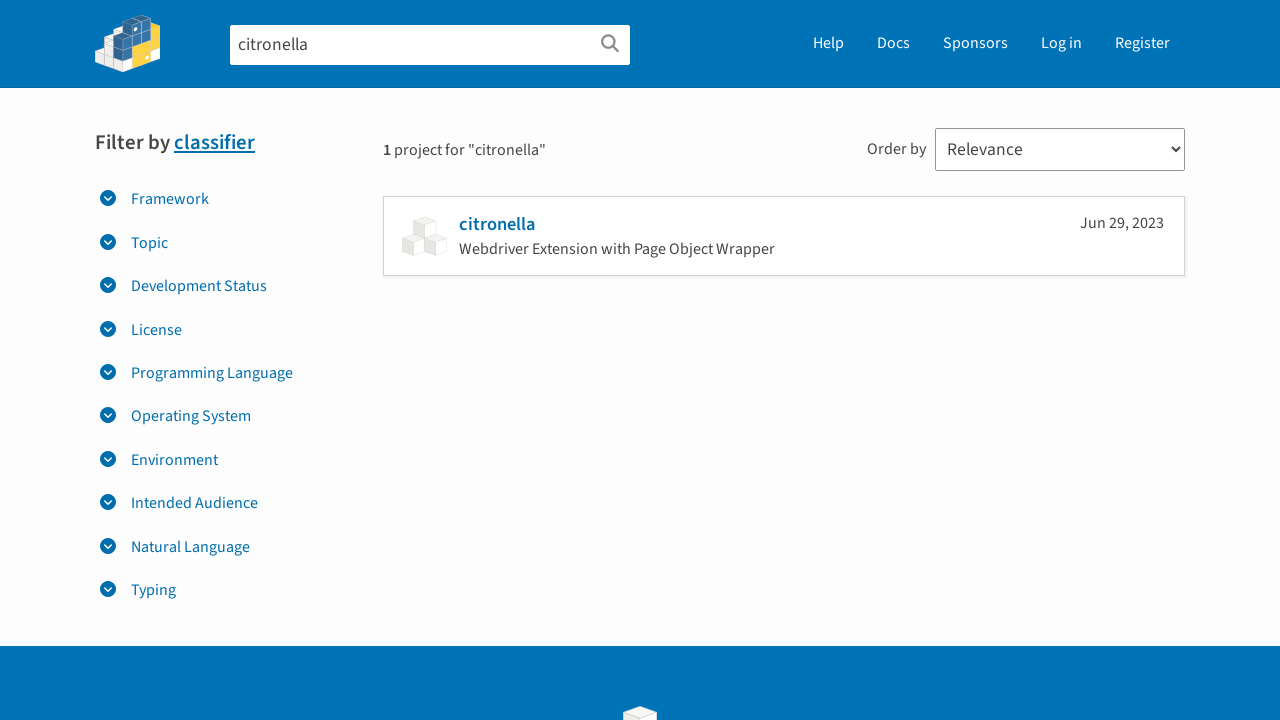

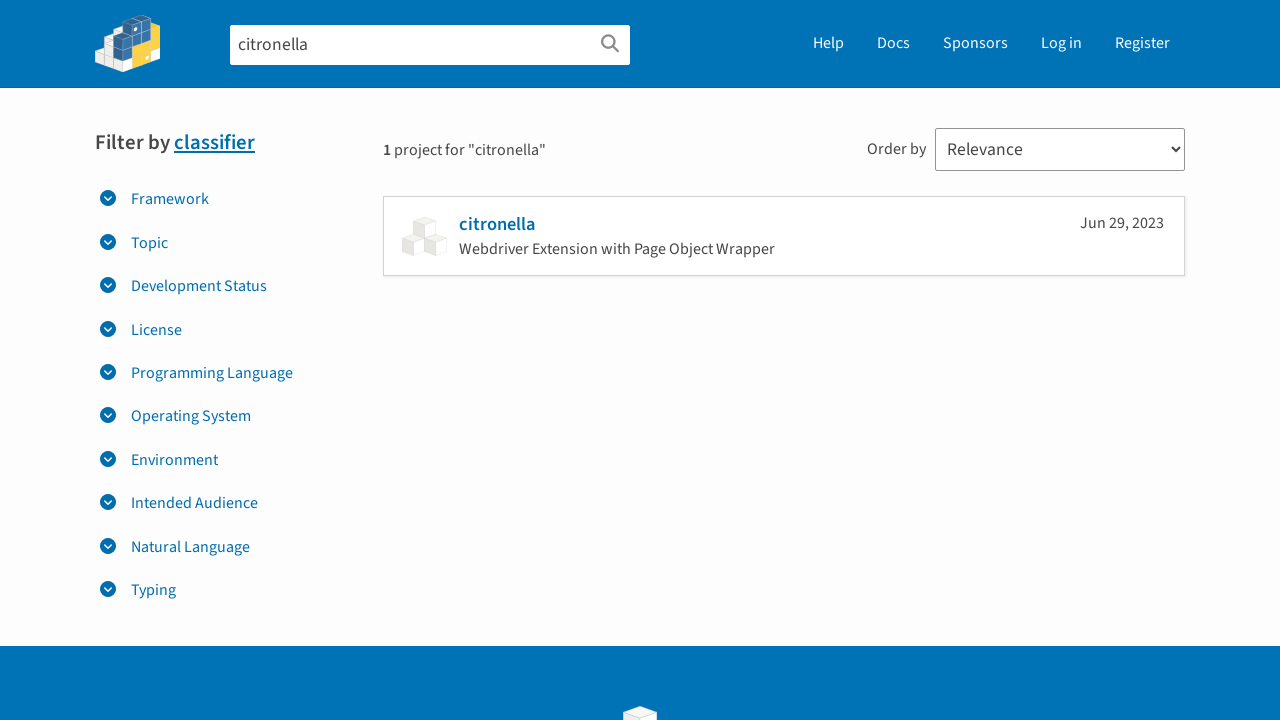